Tests navigation on Edureka website by clicking on the Courses link and using keyboard navigation (arrow down and tab keys) to navigate through elements

Starting URL: https://www.edureka.co/

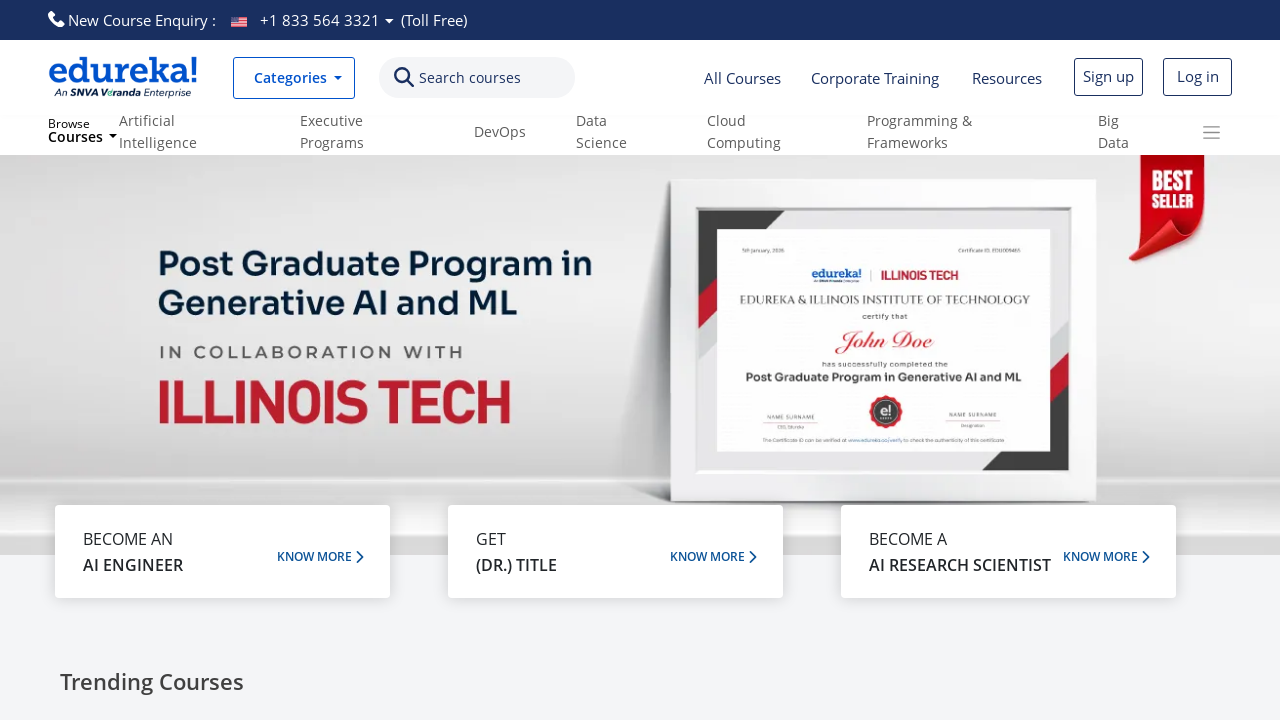

Clicked on Courses link on Edureka website at (470, 78) on text=Courses
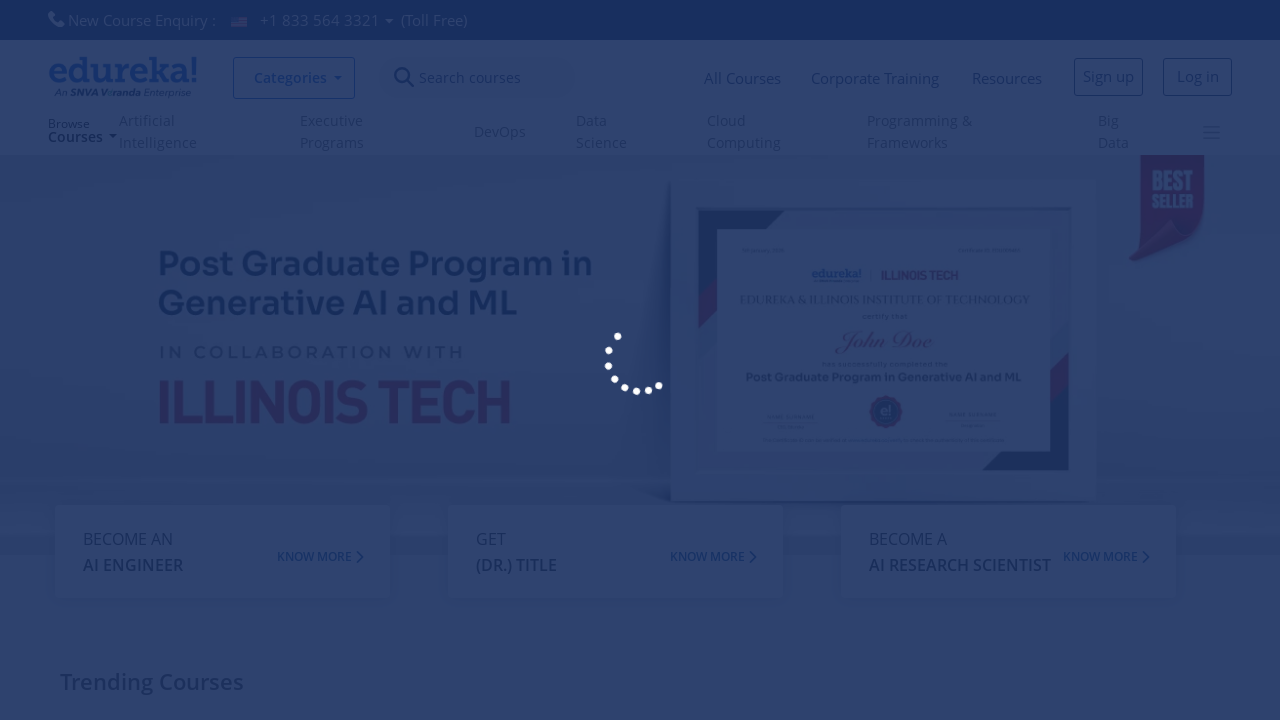

Waited 1 second for page to respond
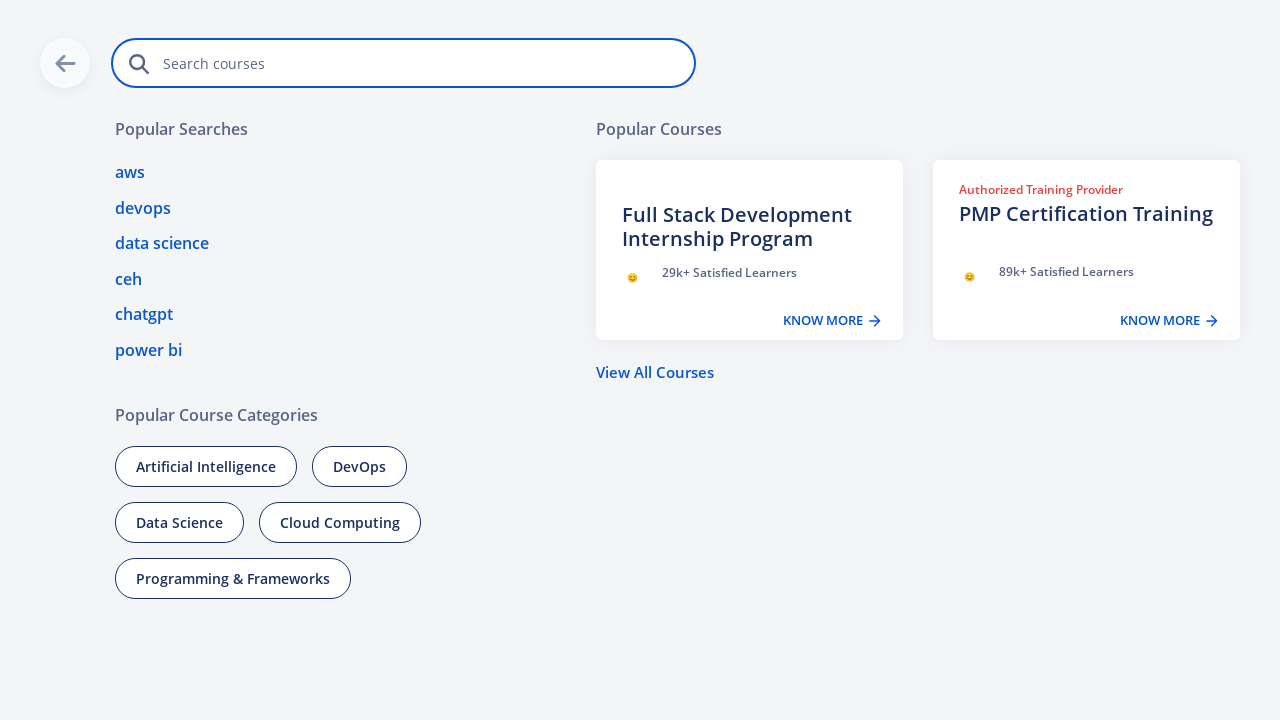

Pressed ArrowDown key for keyboard navigation
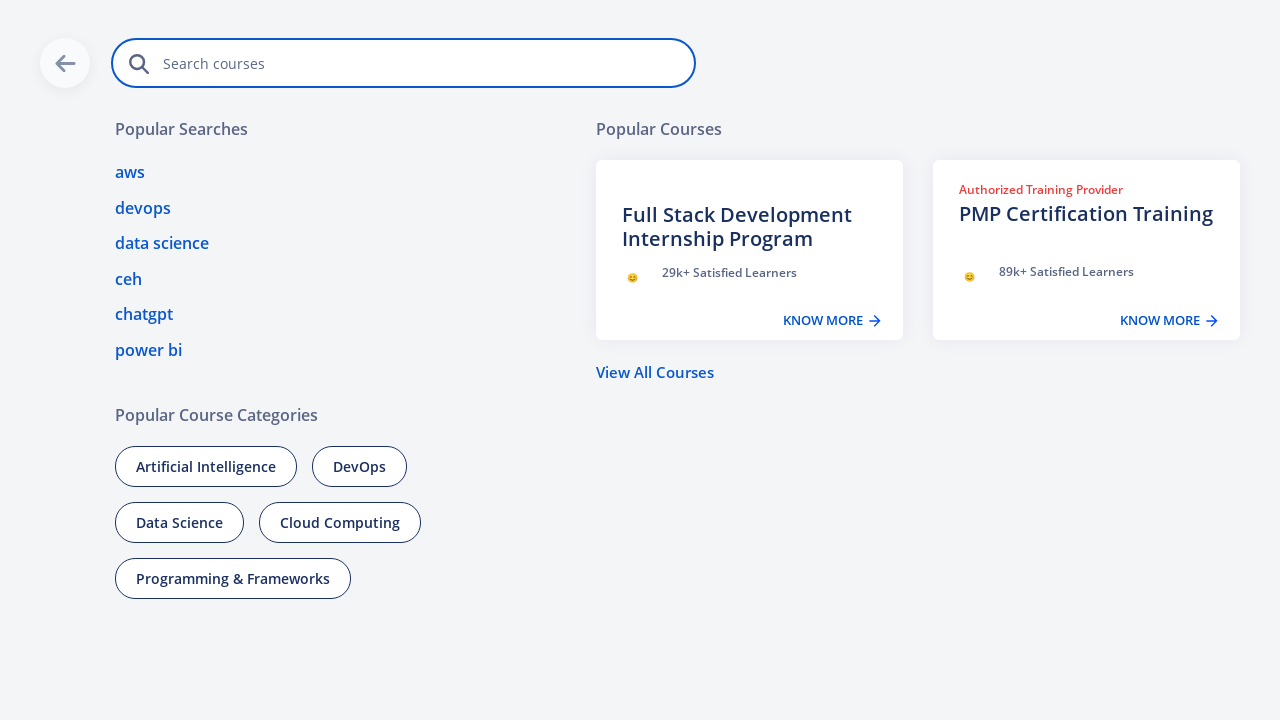

Pressed Tab key (1st time) for navigation
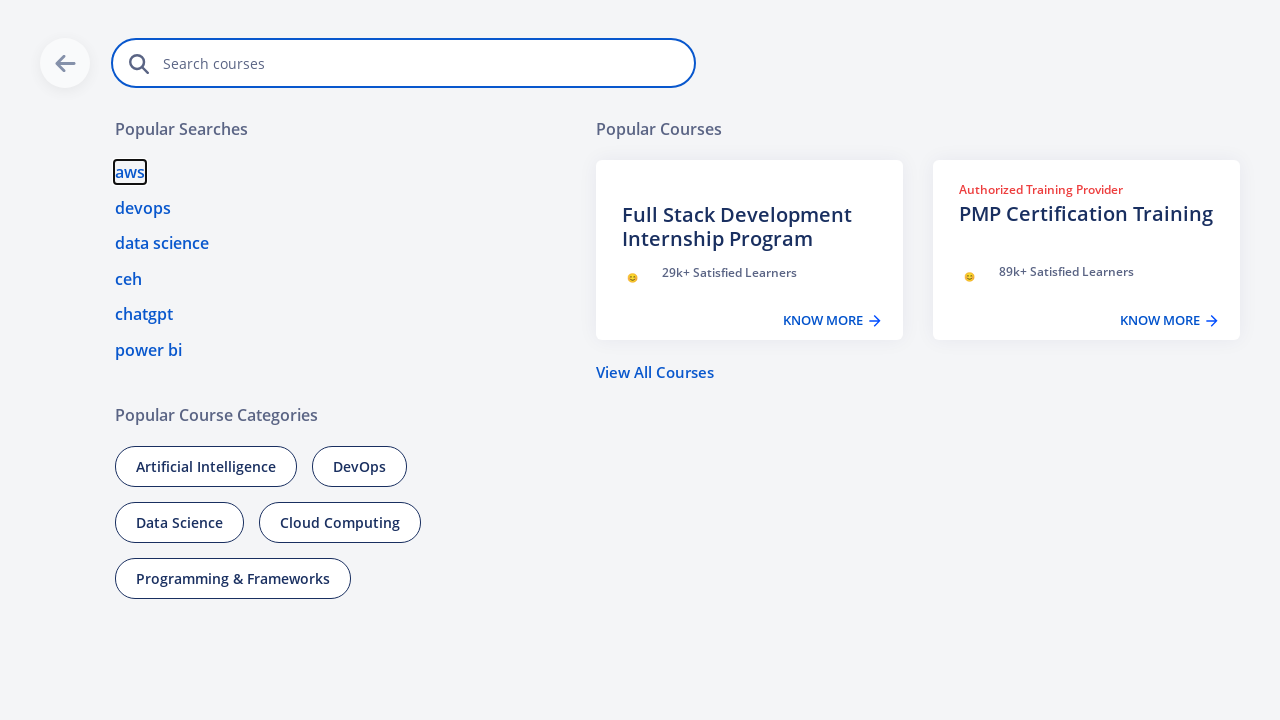

Pressed Tab key (2nd time) for navigation
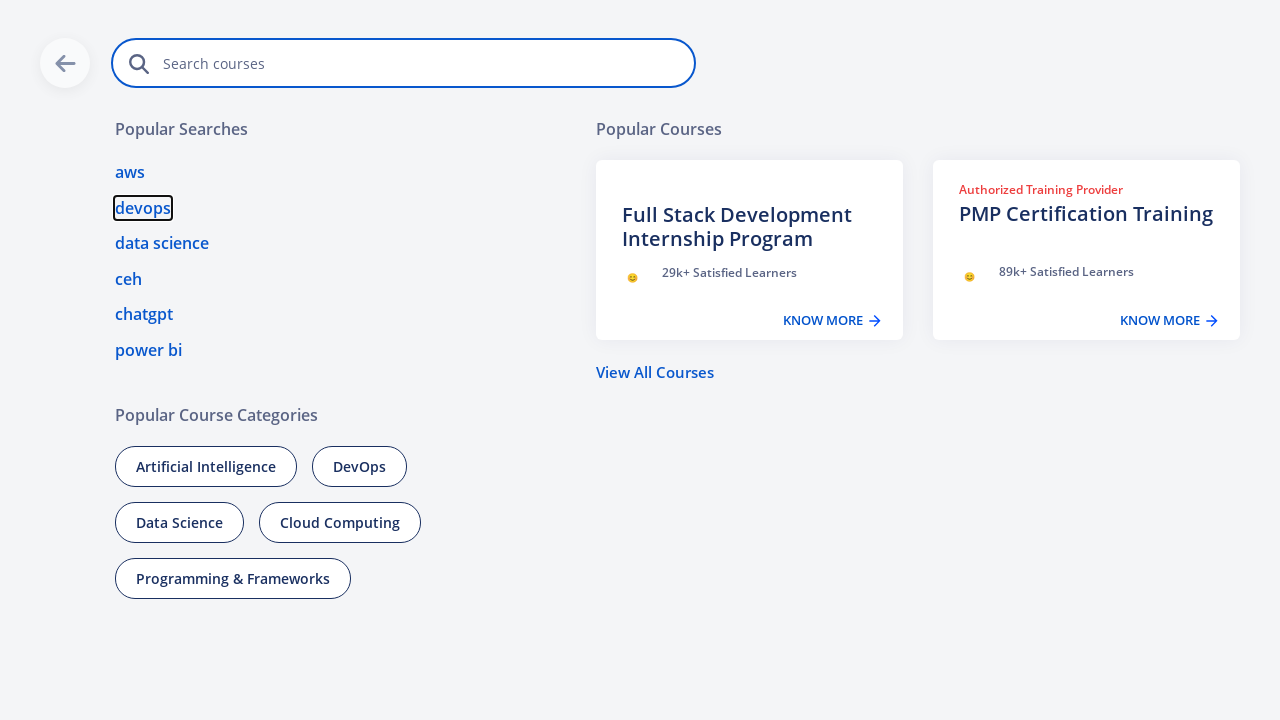

Pressed Tab key (3rd time) for navigation
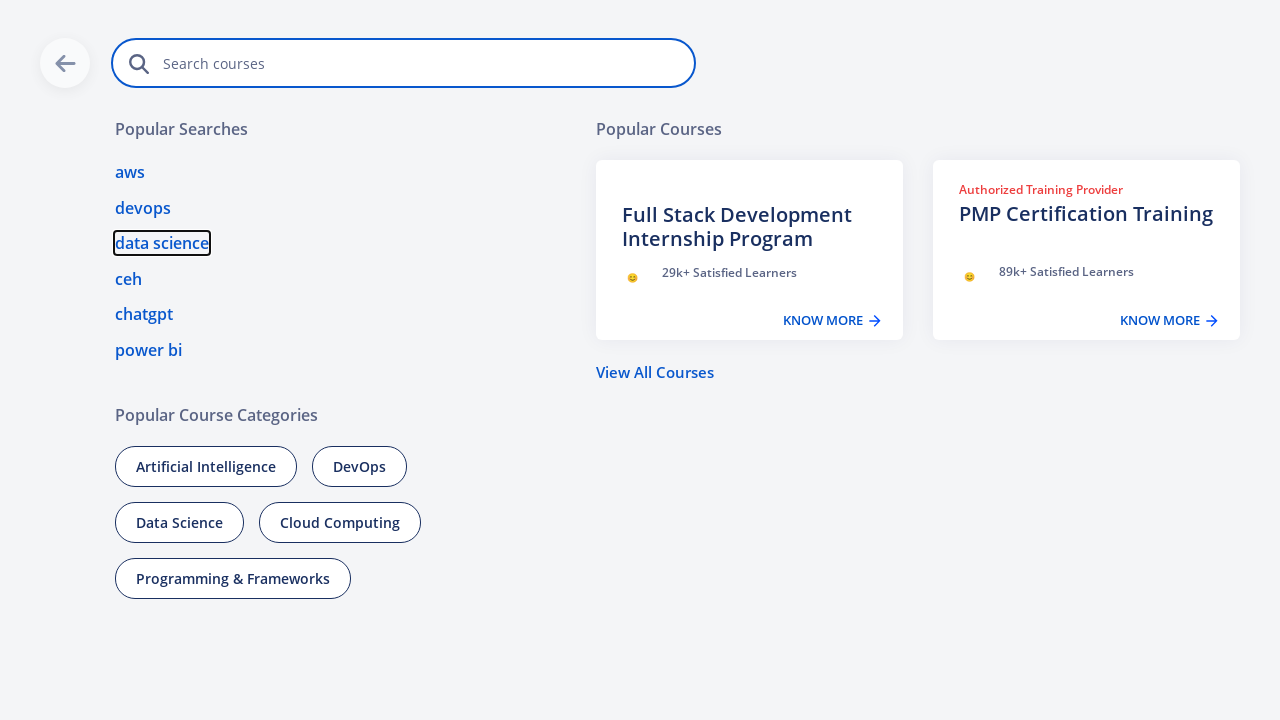

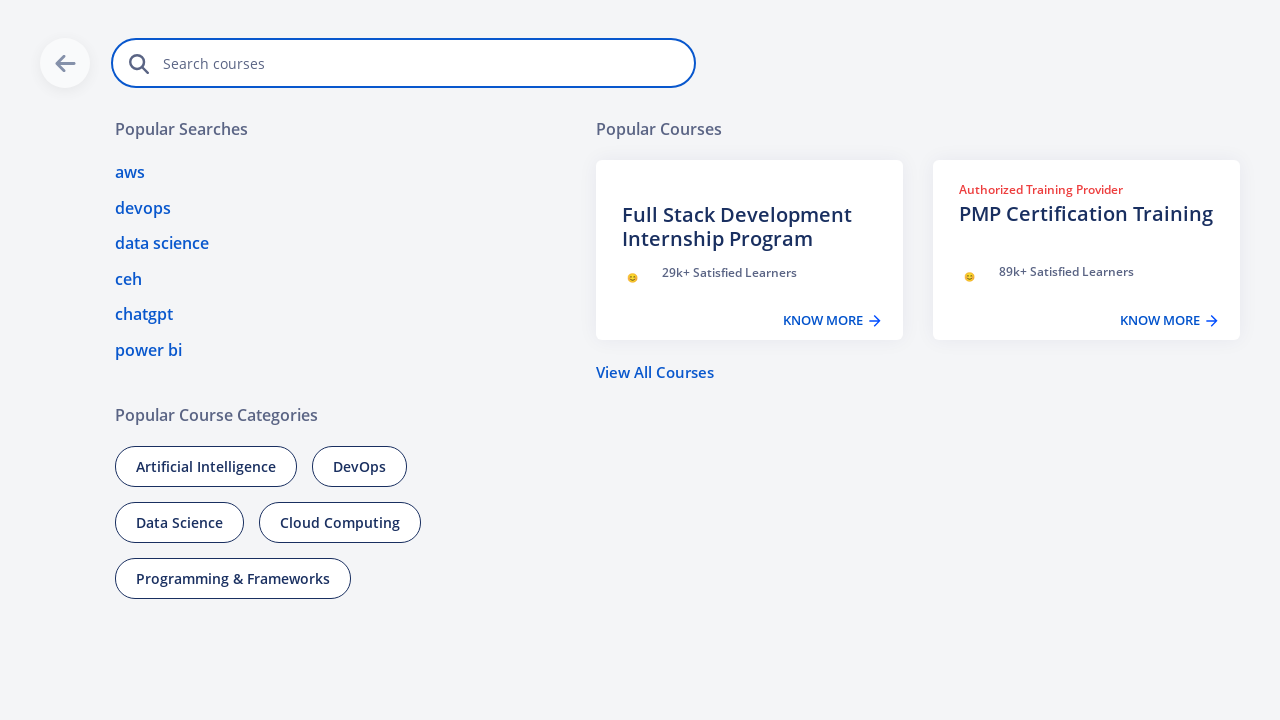